Tests hover functionality by hovering over an avatar image and verifying that additional user information (caption) becomes visible.

Starting URL: http://the-internet.herokuapp.com/hovers

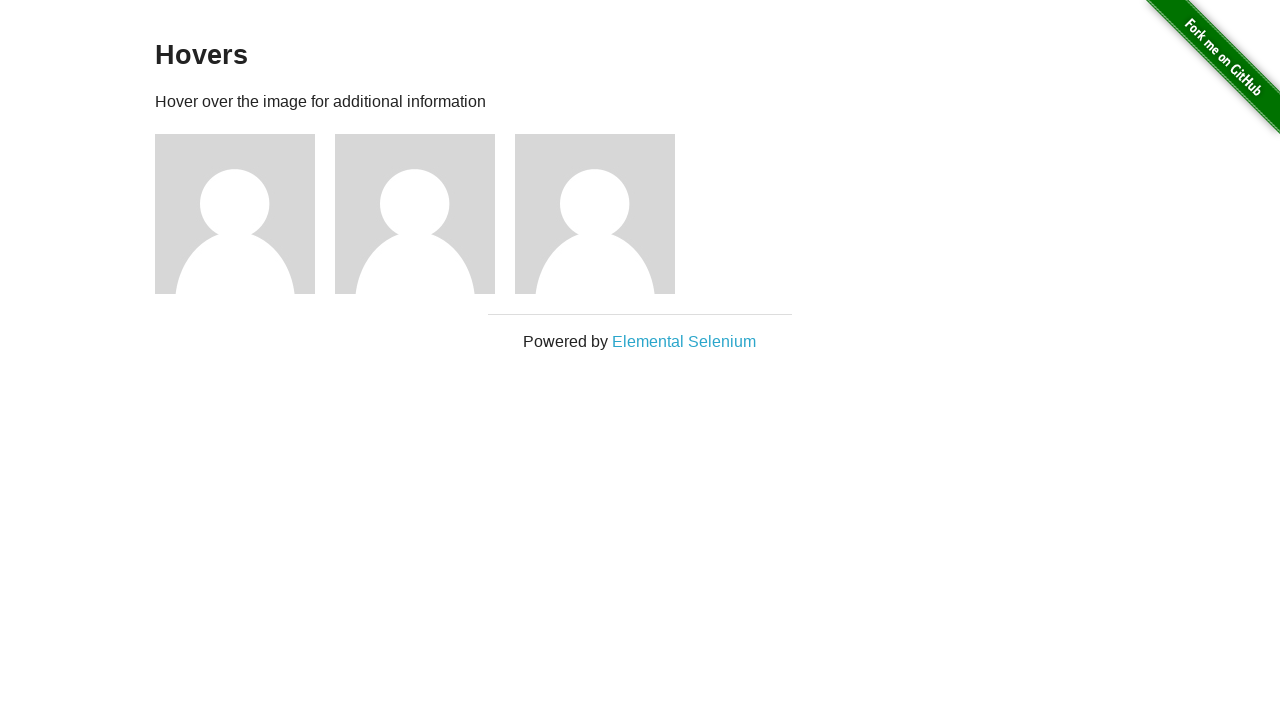

Navigated to hovers page
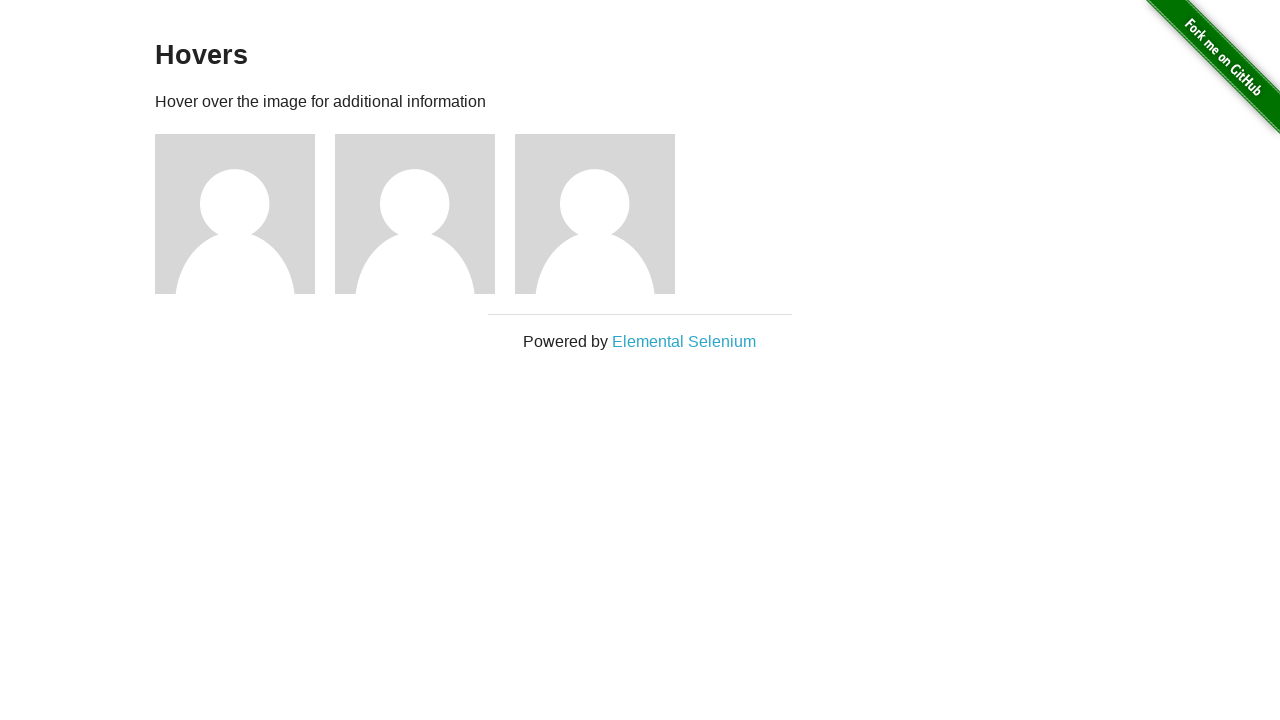

Located first avatar figure element
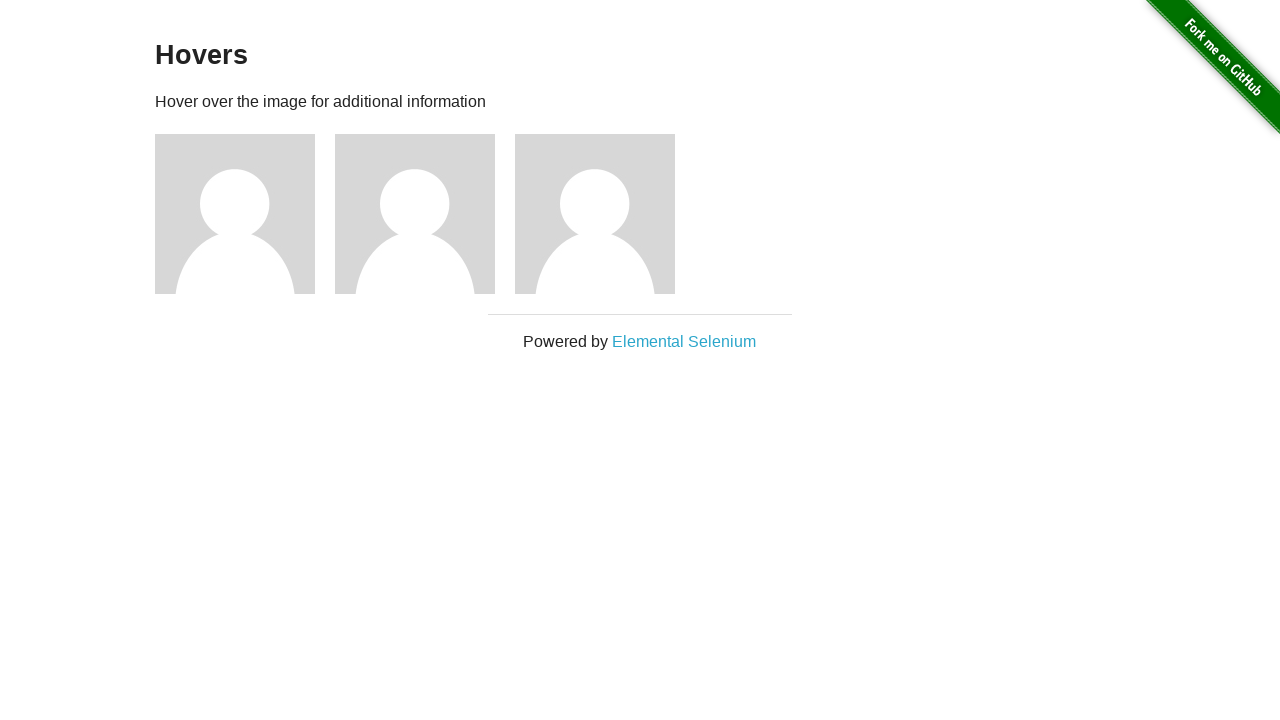

Hovered over avatar image at (245, 214) on .figure >> nth=0
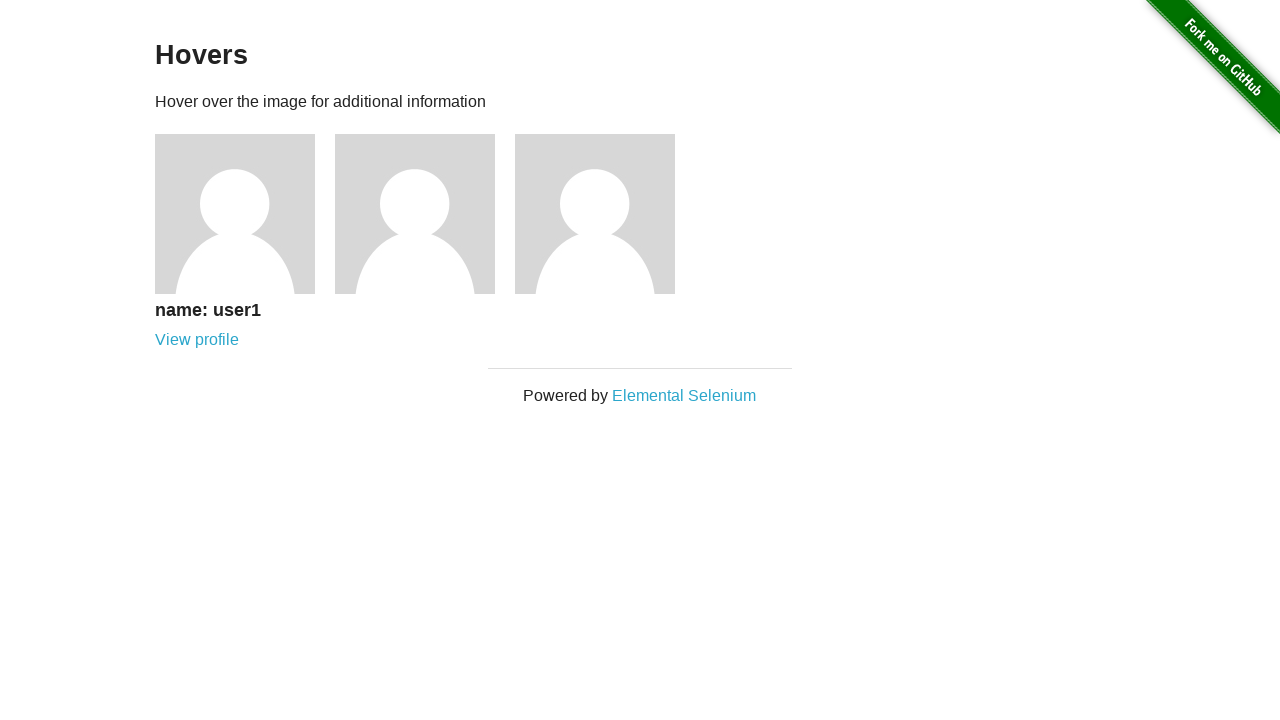

Located caption element
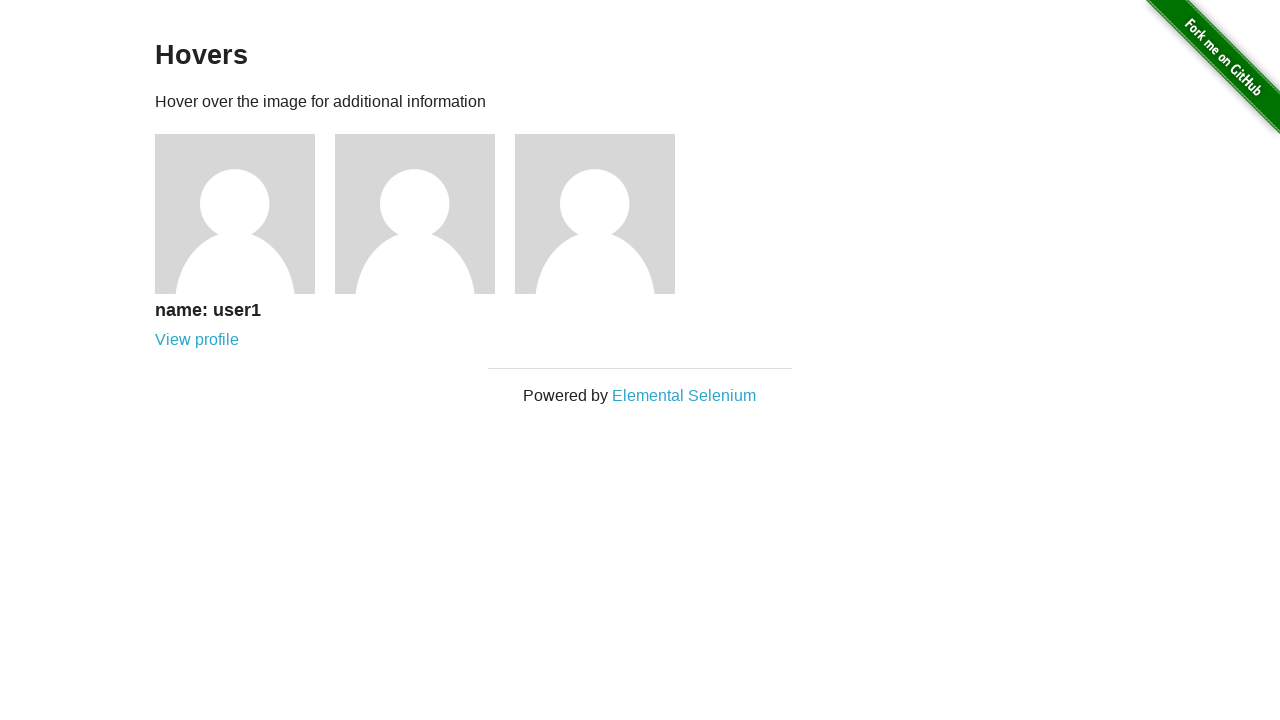

Verified caption is visible after hover
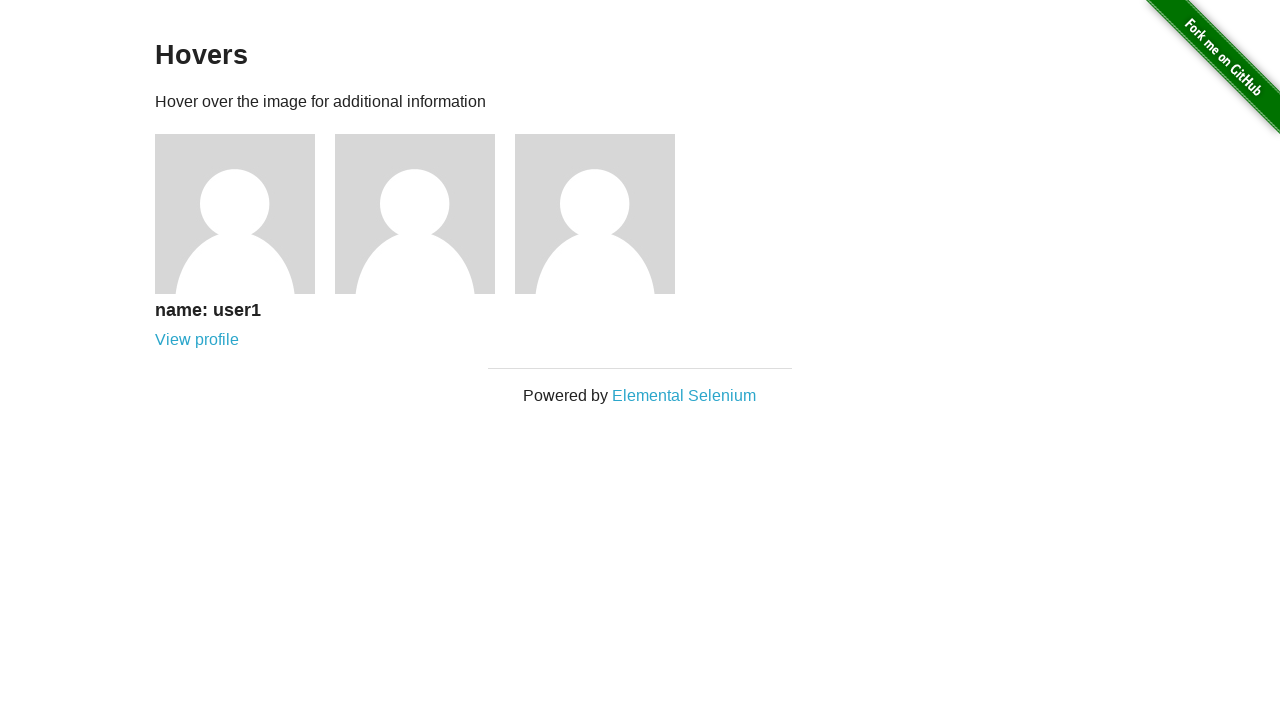

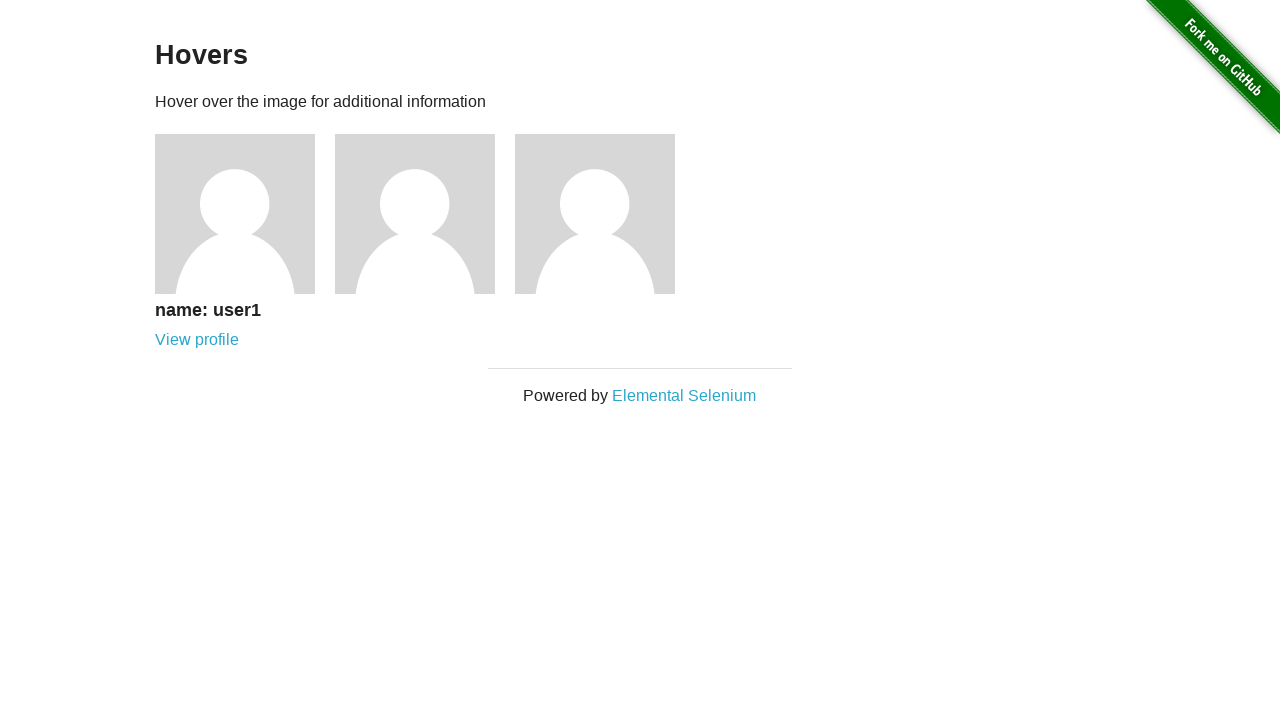